Tests a sign-up form by filling in first name, last name, and email fields, then submitting the form

Starting URL: https://secure-retreat-92358.herokuapp.com/

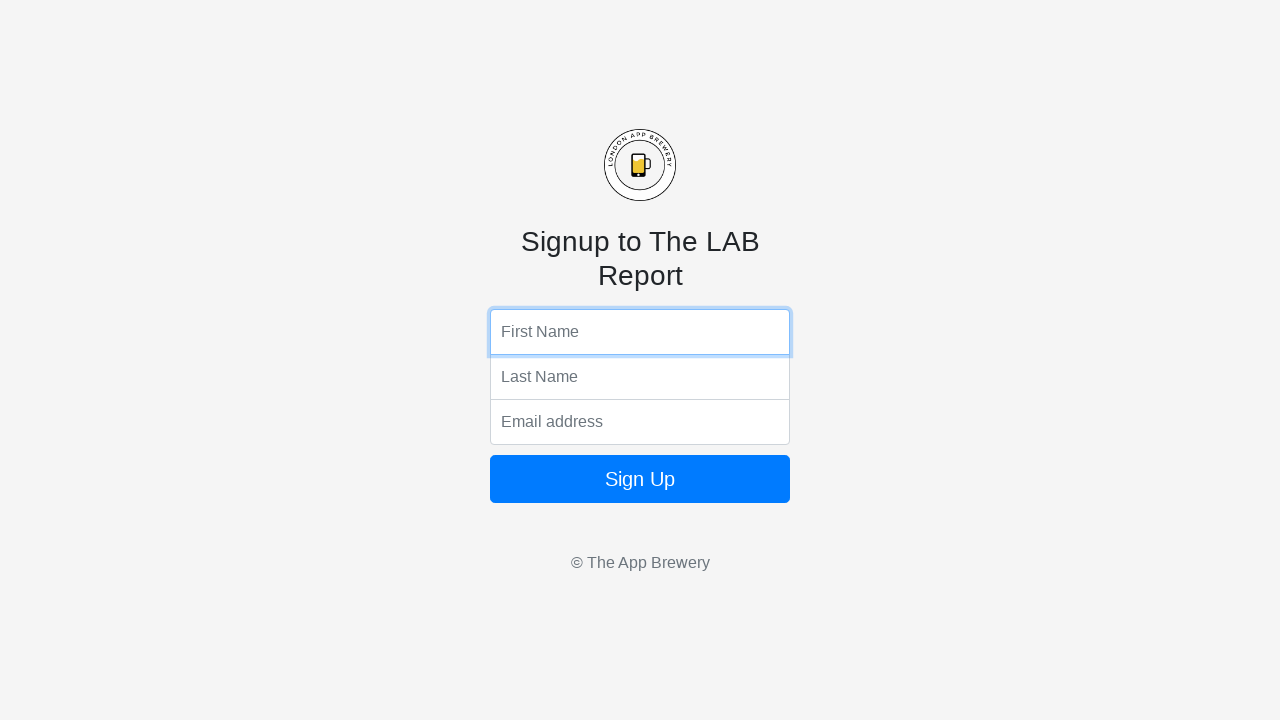

Filled first name field with 'Rob' on input[name='fName']
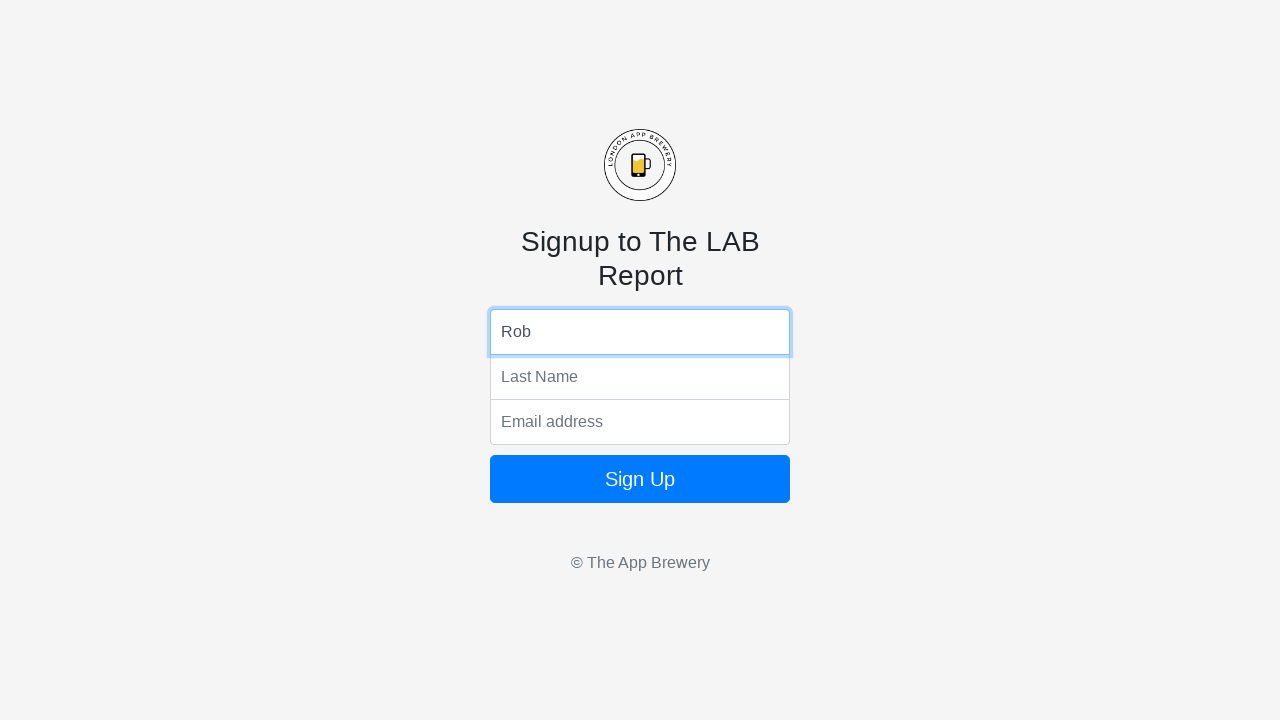

Filled last name field with 'Ert' on input[name='lName']
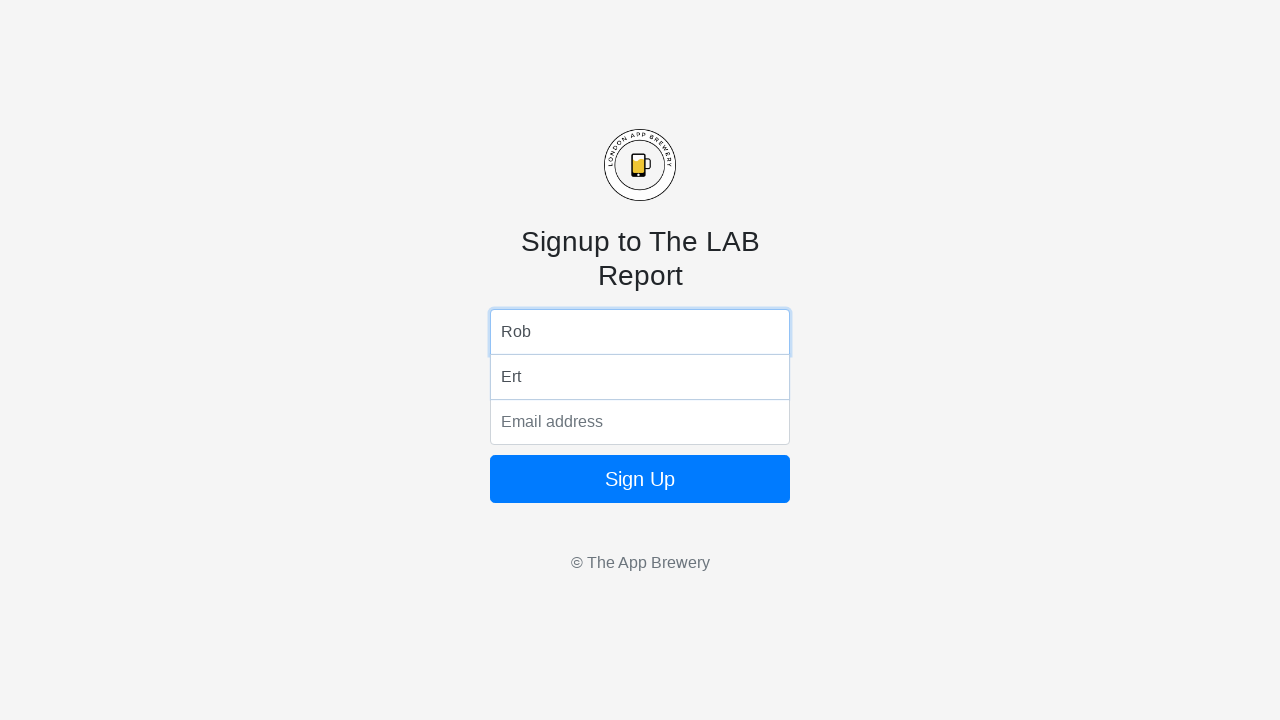

Filled email field with 'fake@email.com' on input[name='email']
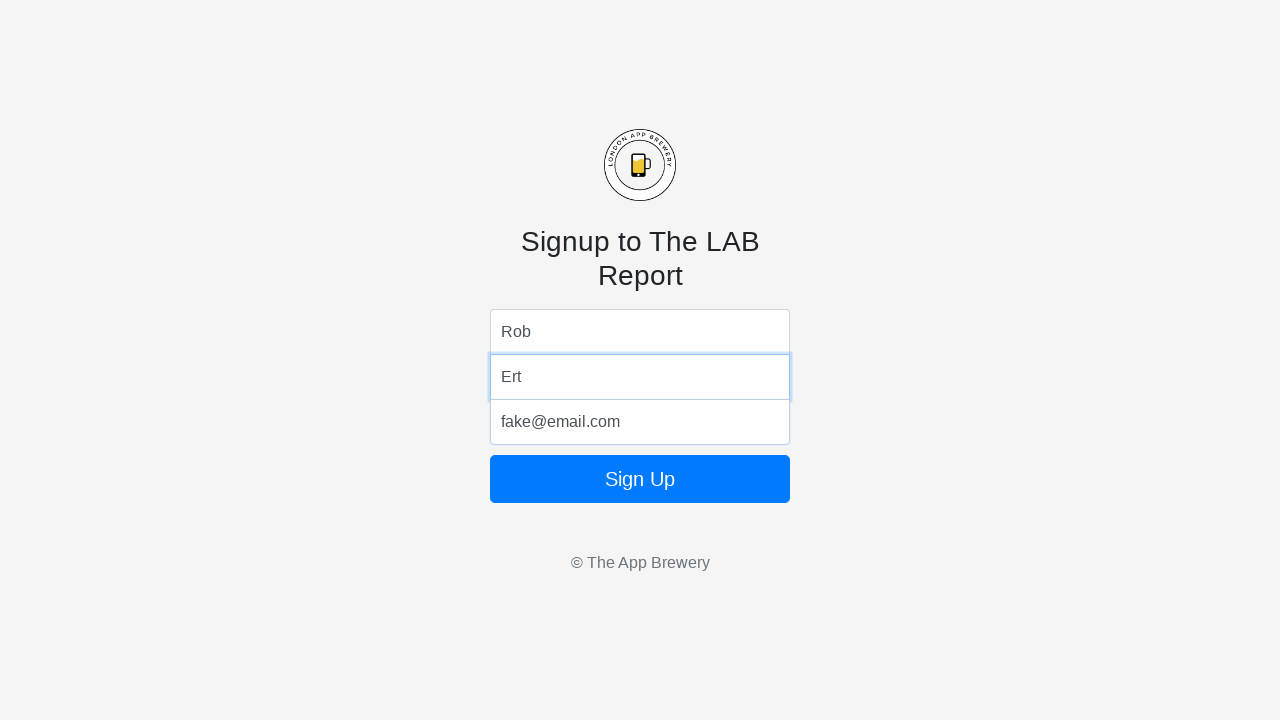

Submitted sign-up form by pressing Enter on submit button on button
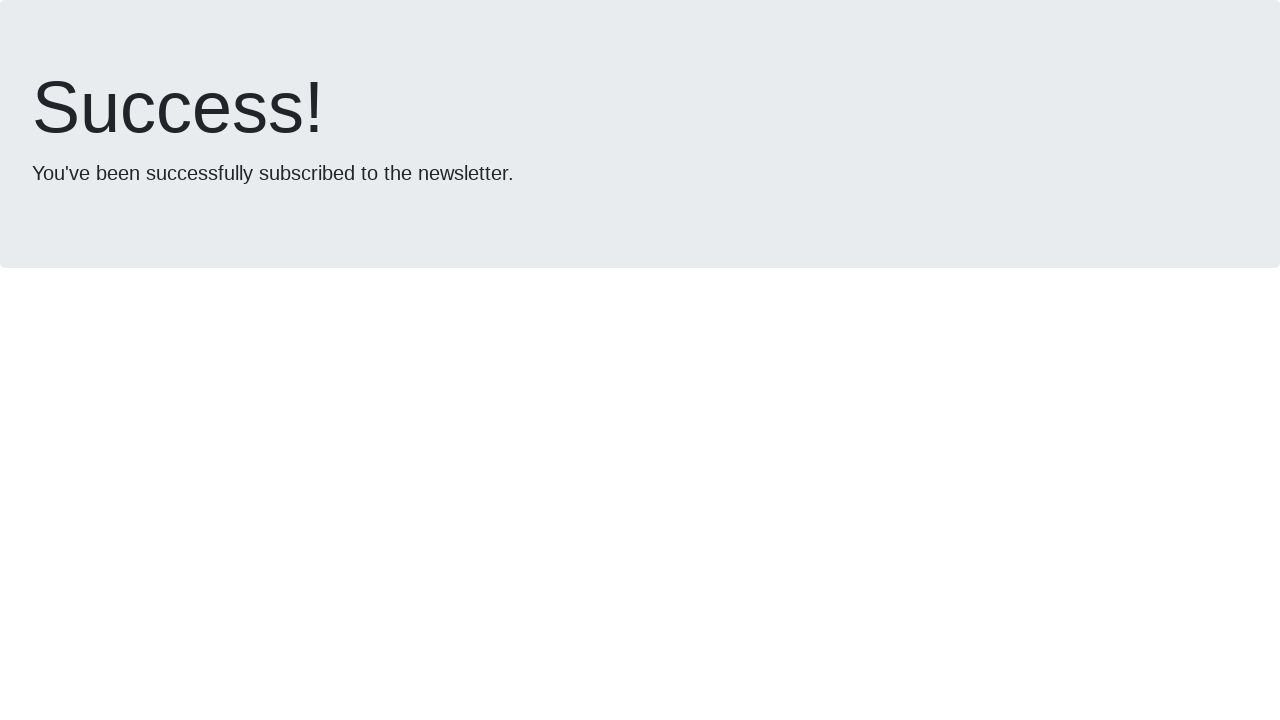

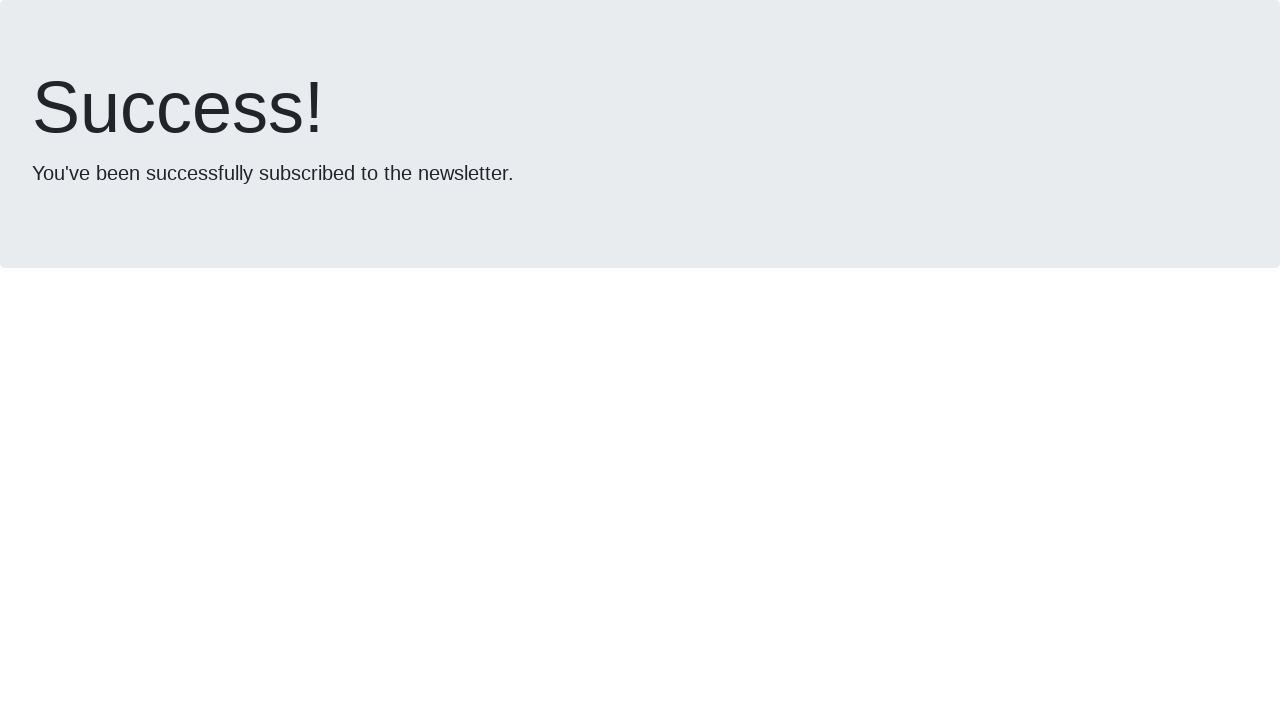